Tests the jQuery UI resizable component by switching to the demo iframe and dragging the resize handle to resize the element by 200 pixels horizontally and 100 pixels vertically.

Starting URL: https://jqueryui.com/resizable

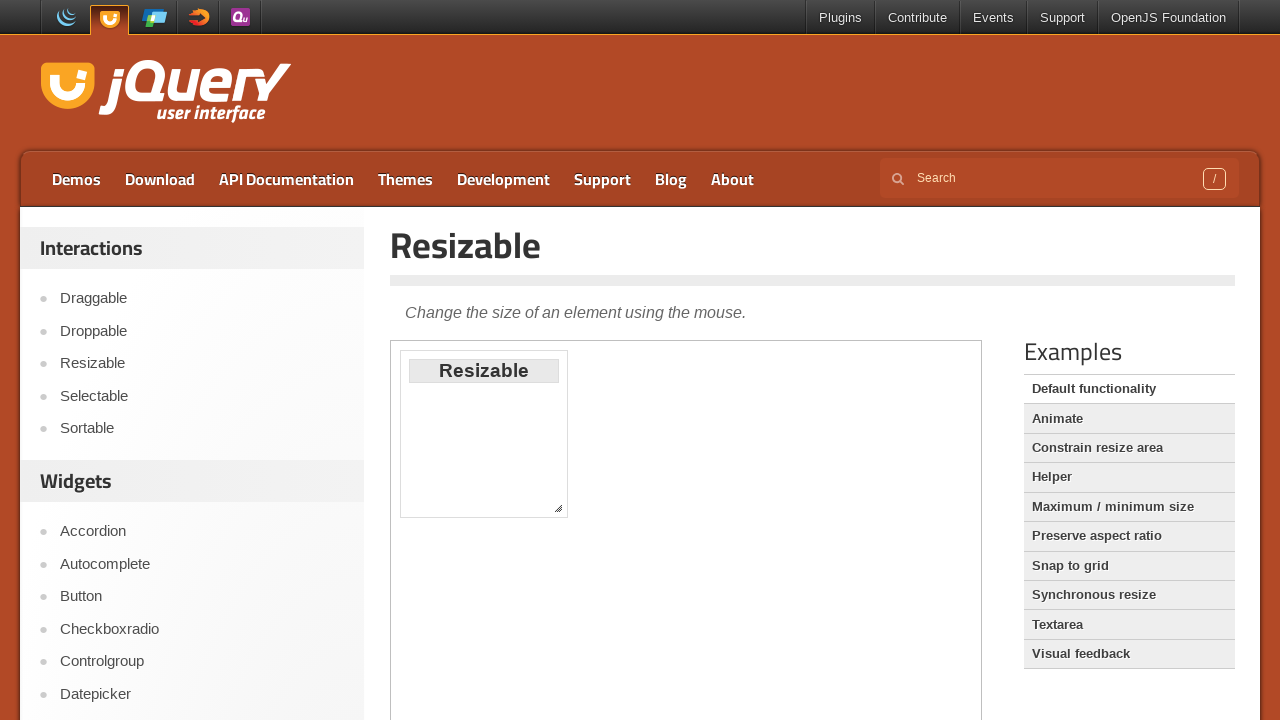

Located demo iframe
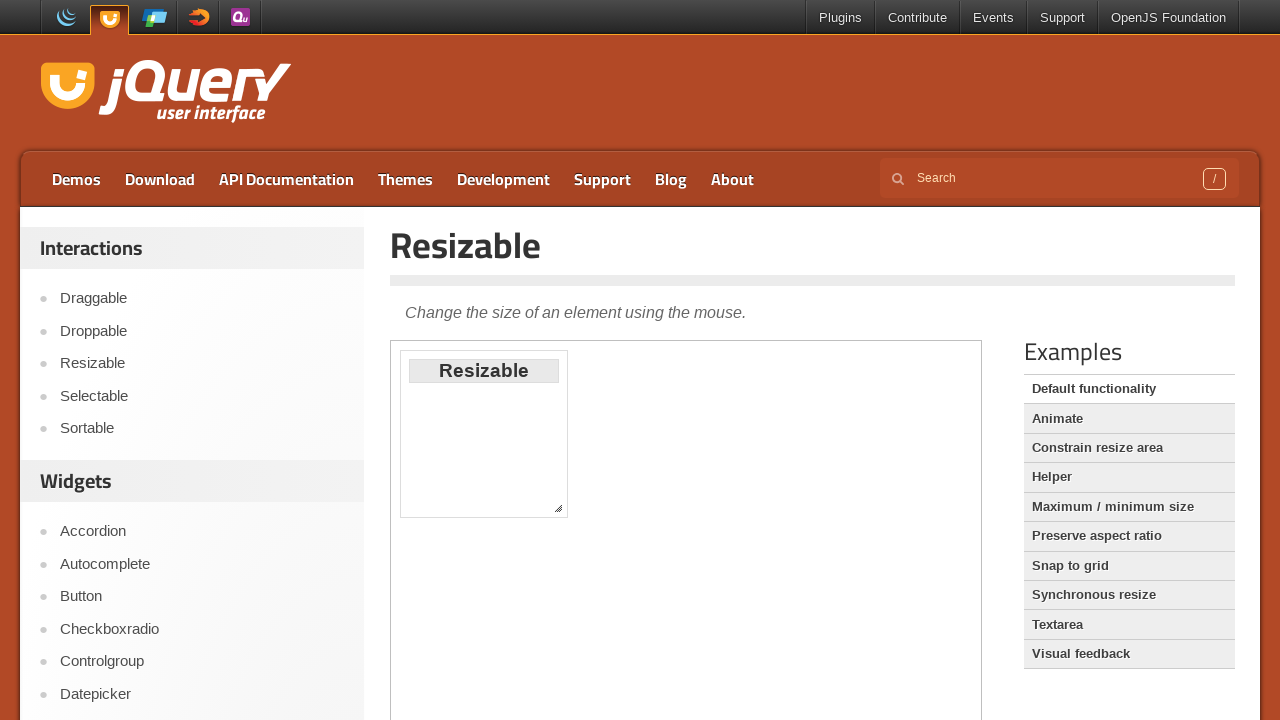

Located resize handle element
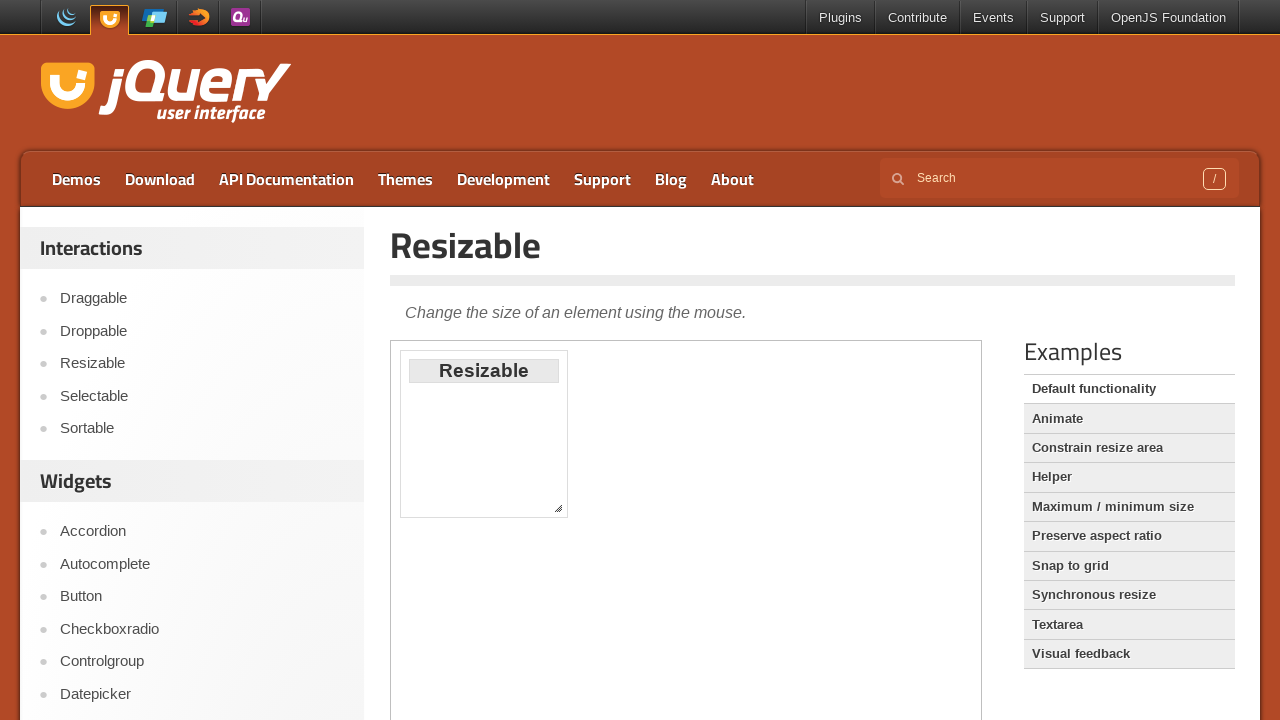

Resize handle became visible
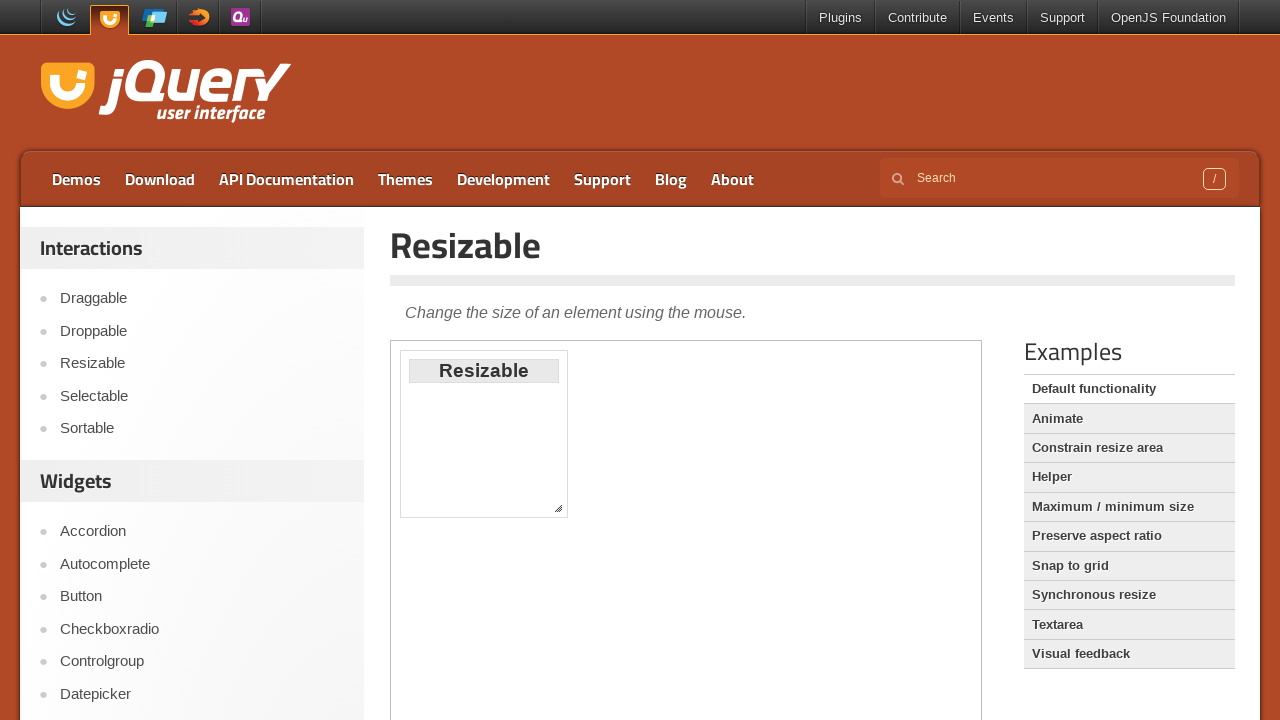

Retrieved bounding box of resize handle
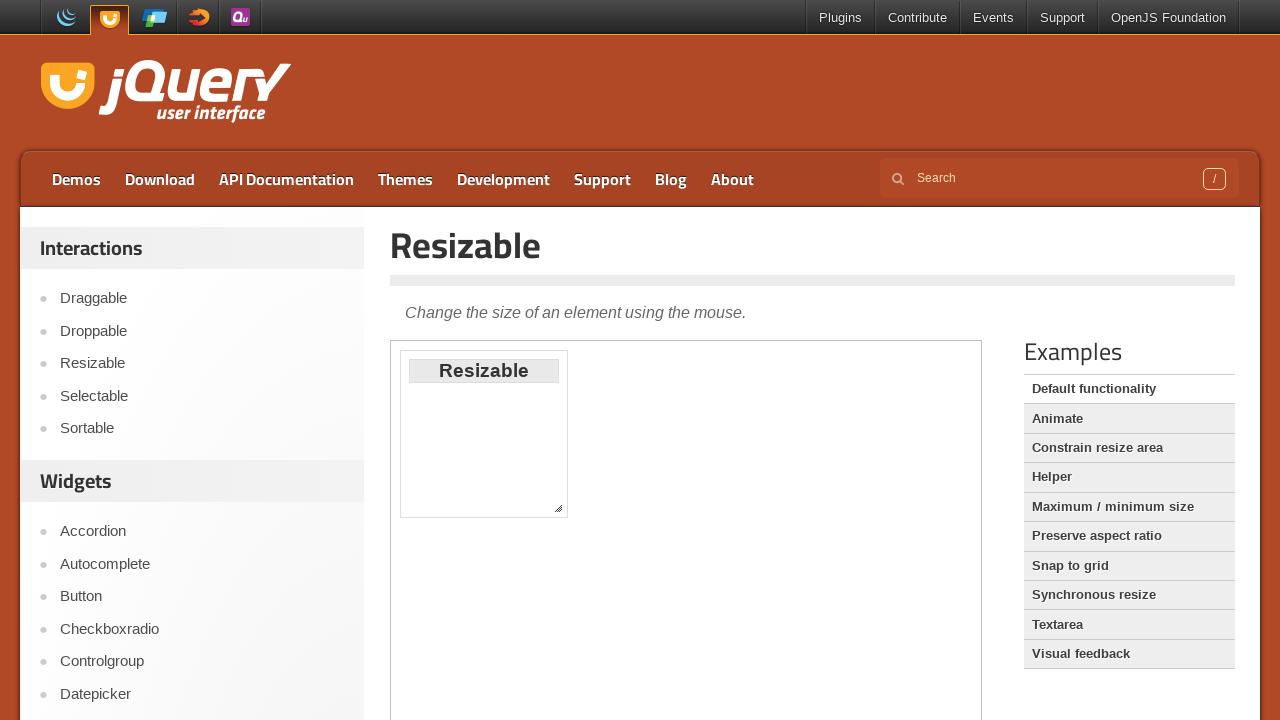

Moved mouse to resize handle center at (558, 508)
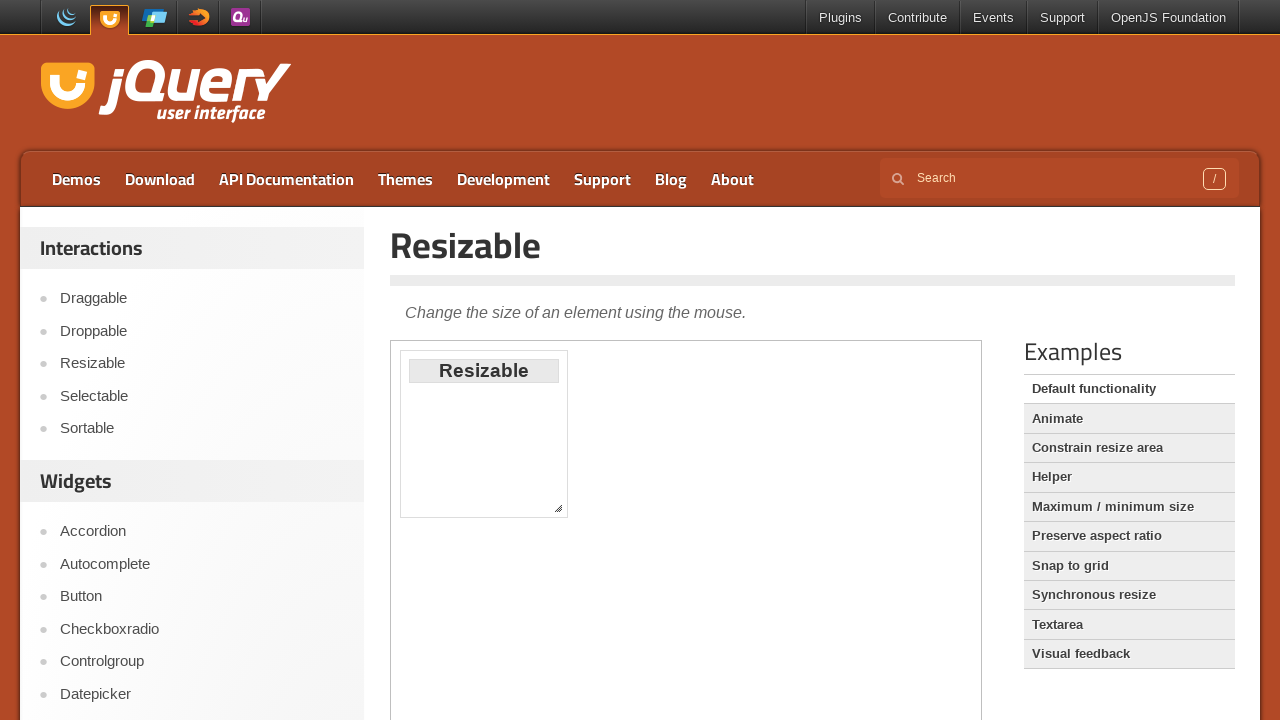

Pressed mouse button down on resize handle at (558, 508)
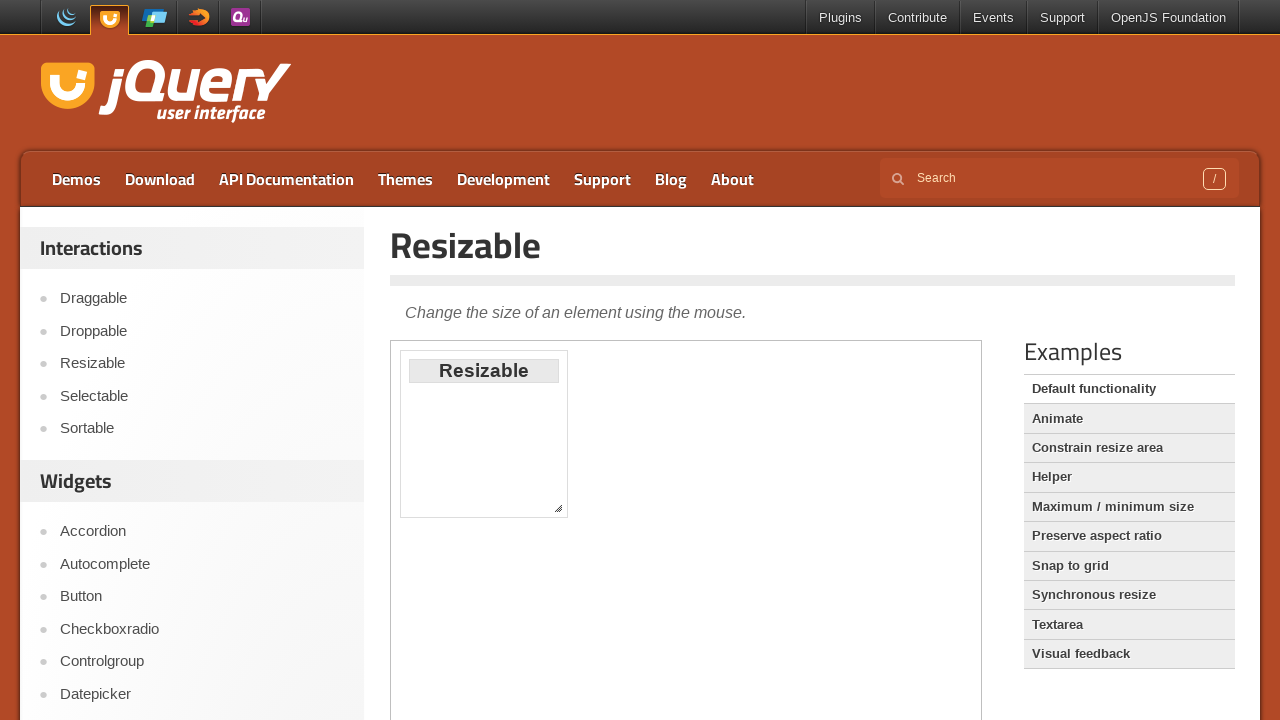

Dragged resize handle 200px right and 100px down at (758, 608)
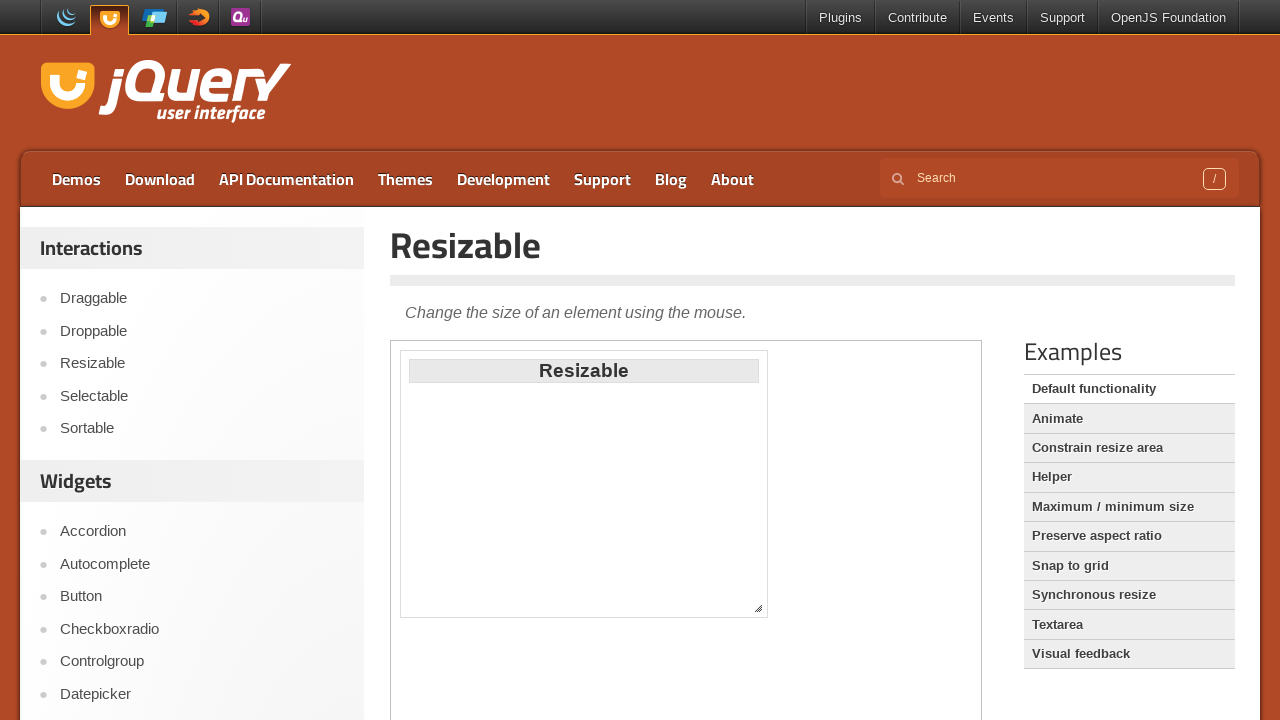

Released mouse button to complete resize operation at (758, 608)
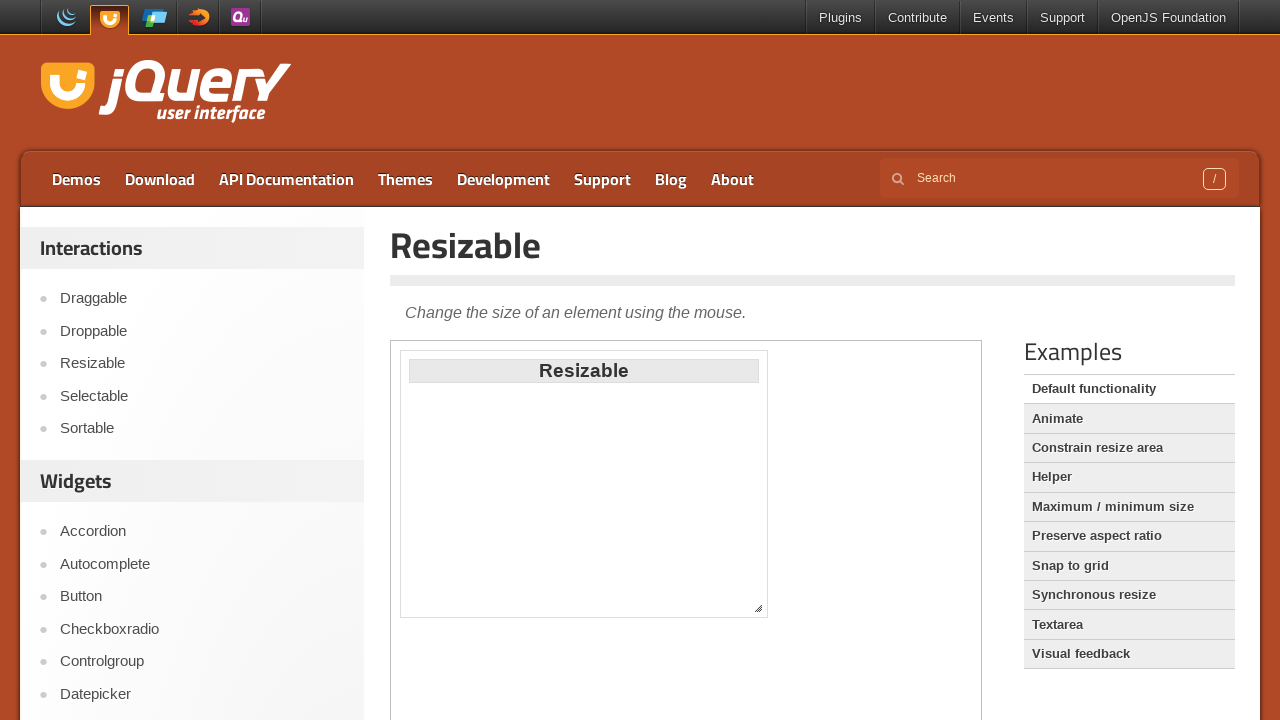

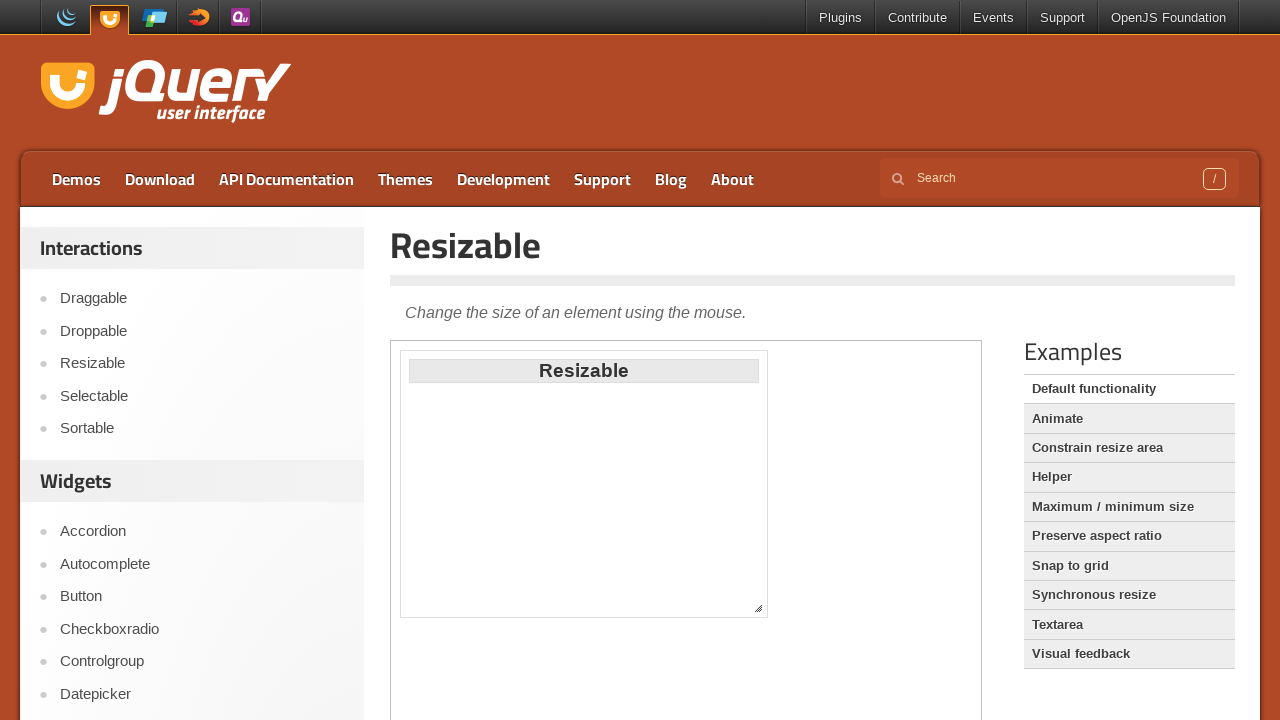